Navigates to Status Codes page and clicks on the 404 link

Starting URL: https://the-internet.herokuapp.com/

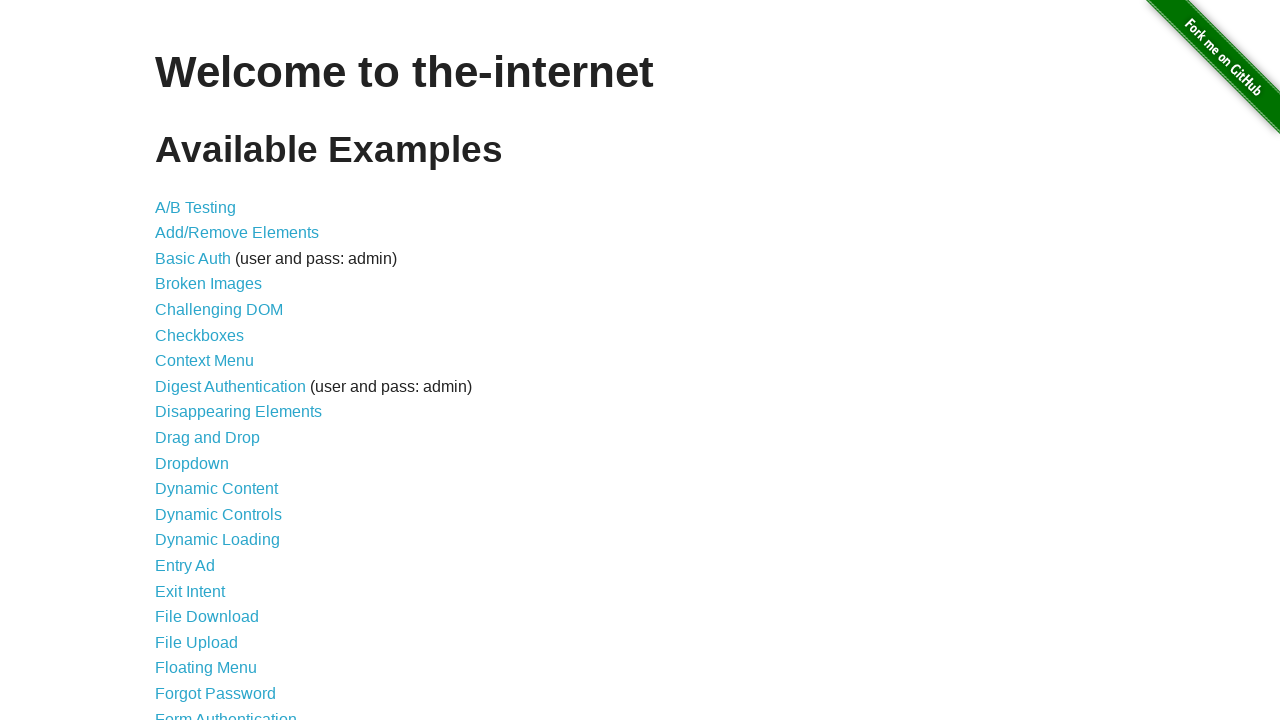

Navigated to the-internet.herokuapp.com homepage
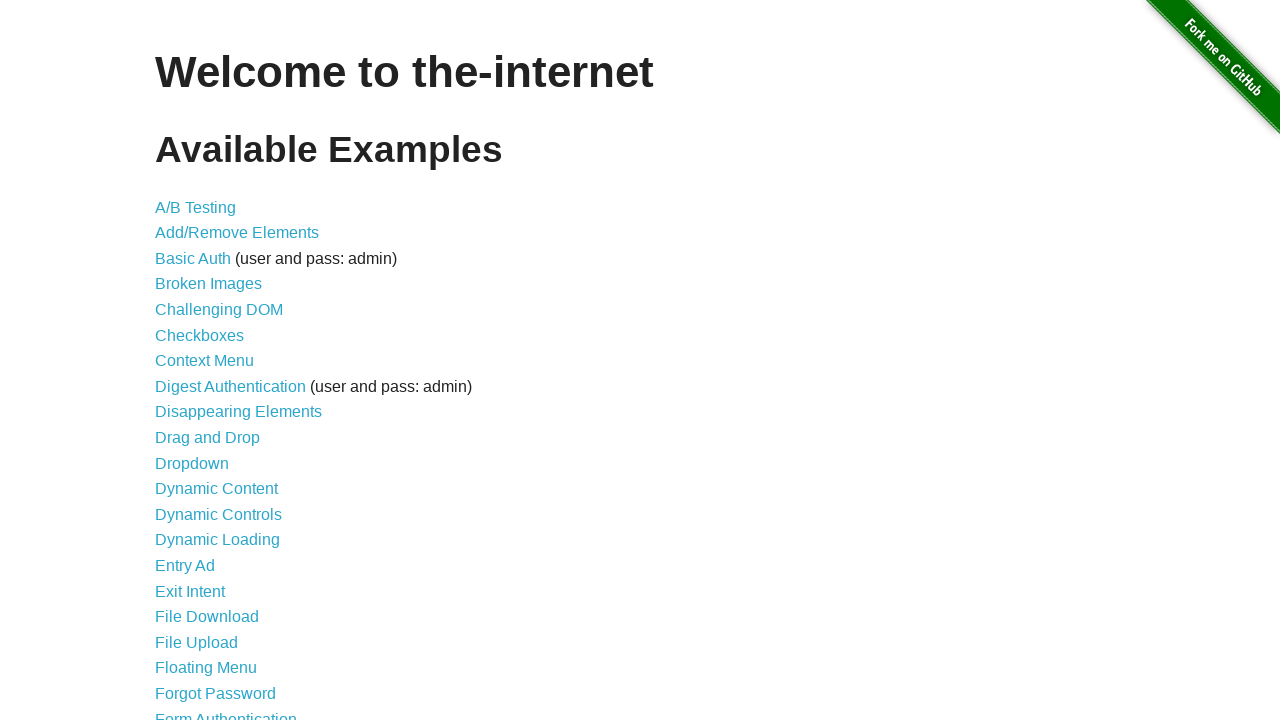

Clicked on Status Codes link at (203, 600) on a[href='/status_codes']
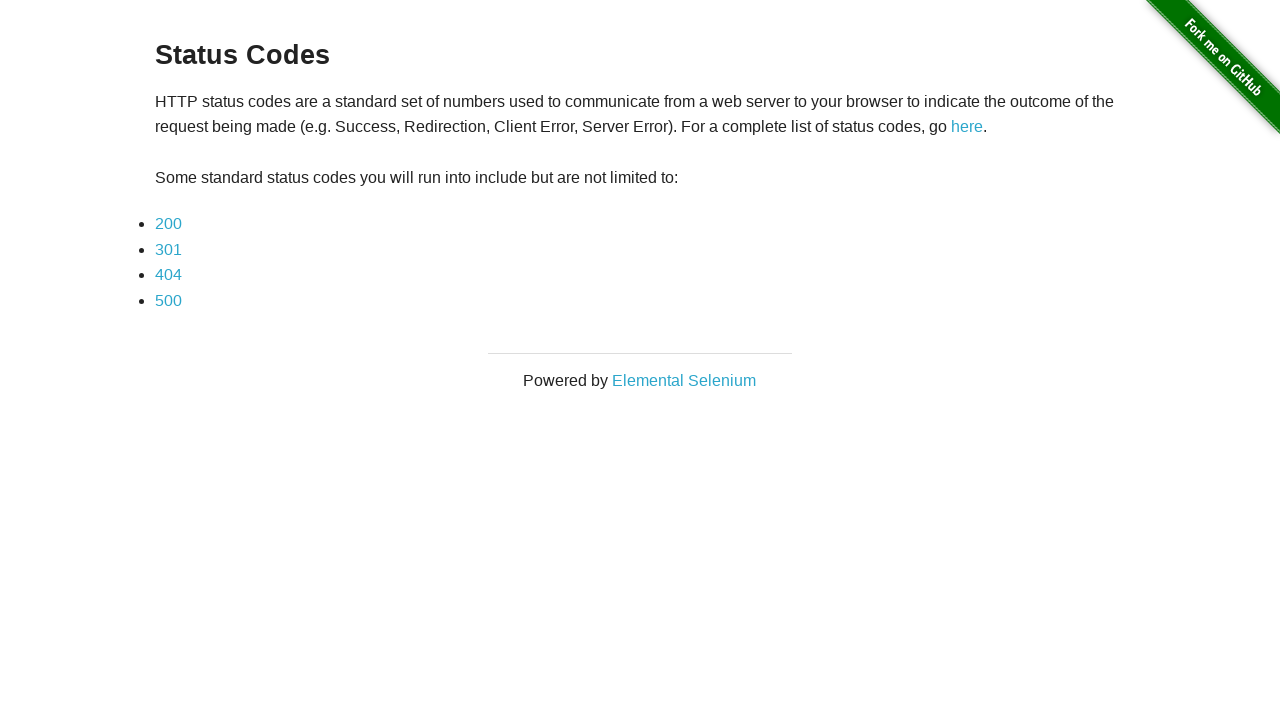

Clicked on 404 status code link at (168, 275) on xpath=//a[normalize-space()='404']
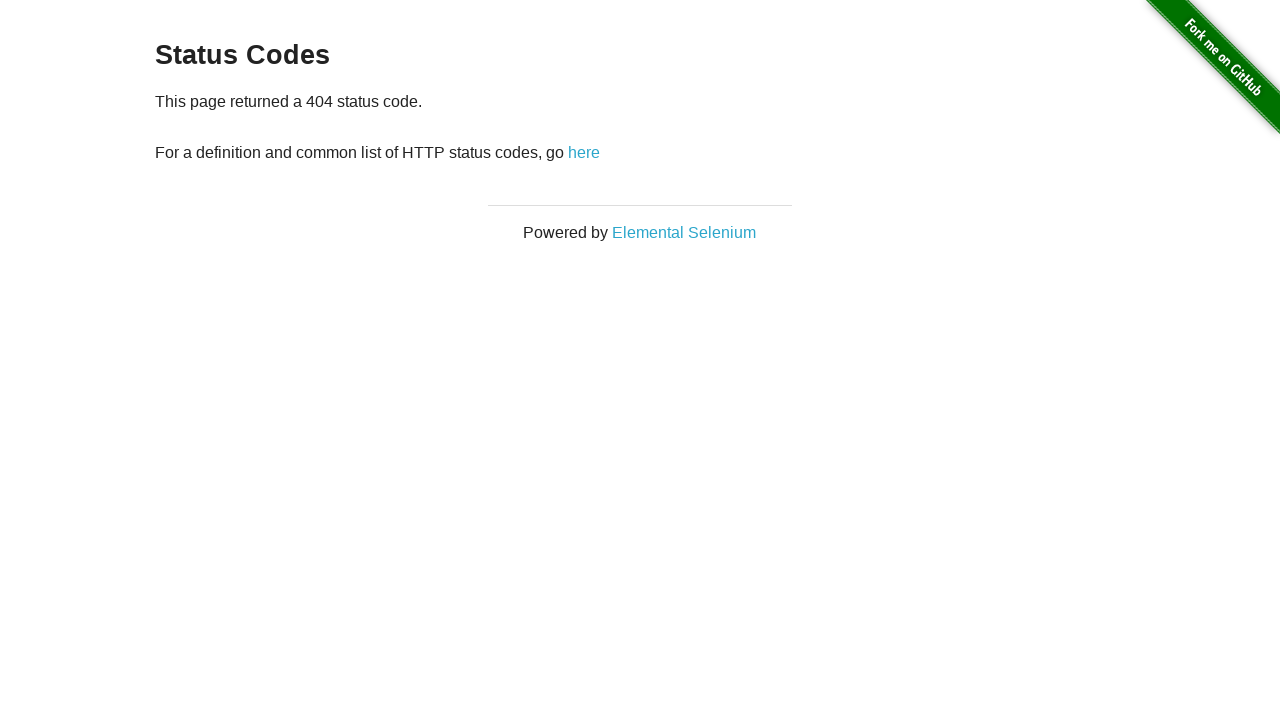

Verified 404 error message is displayed
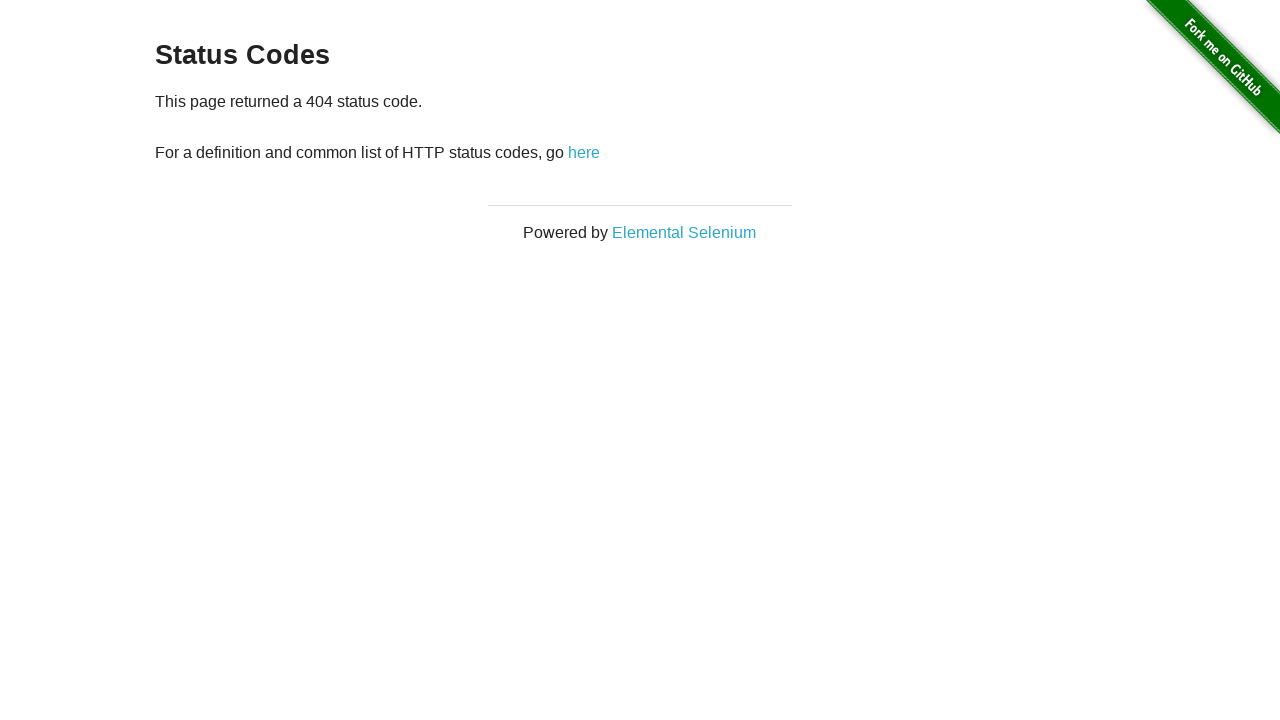

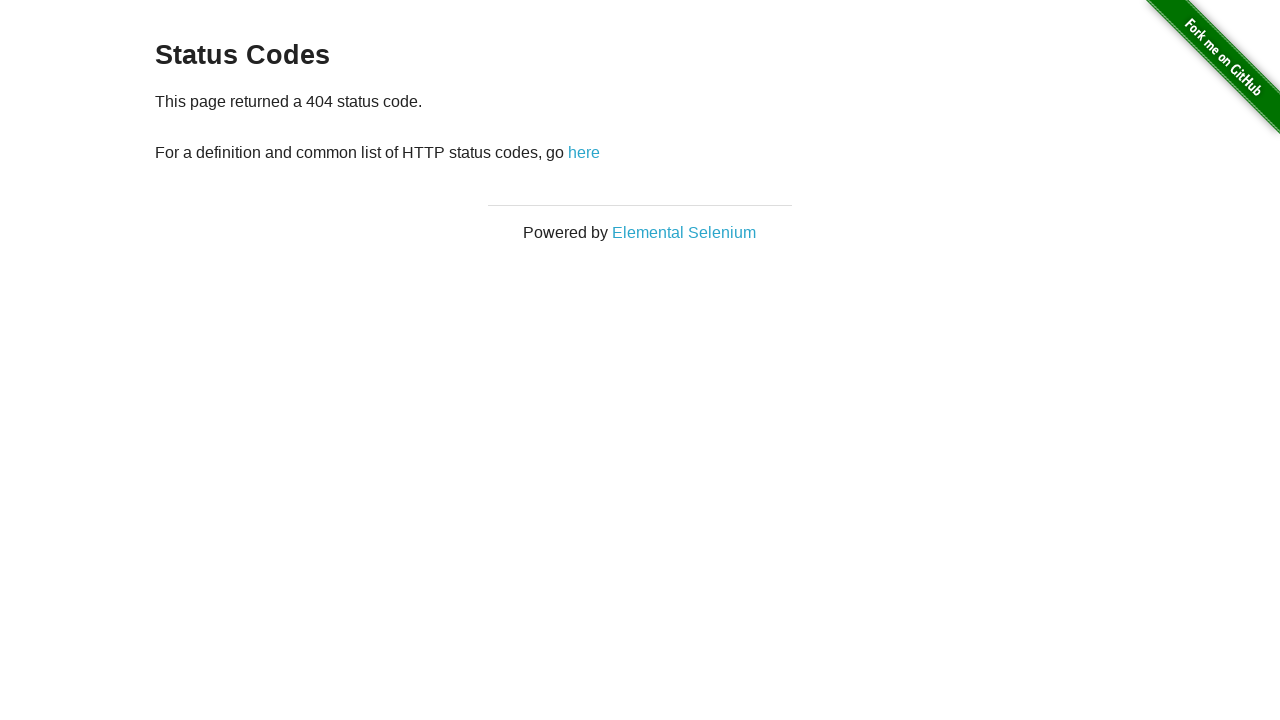